Tests warranty form interactions by locating form elements, filling input fields with test data, and clicking buttons on the warranty page.

Starting URL: https://0892c9dc.smartpos-web.pages.dev/warranty

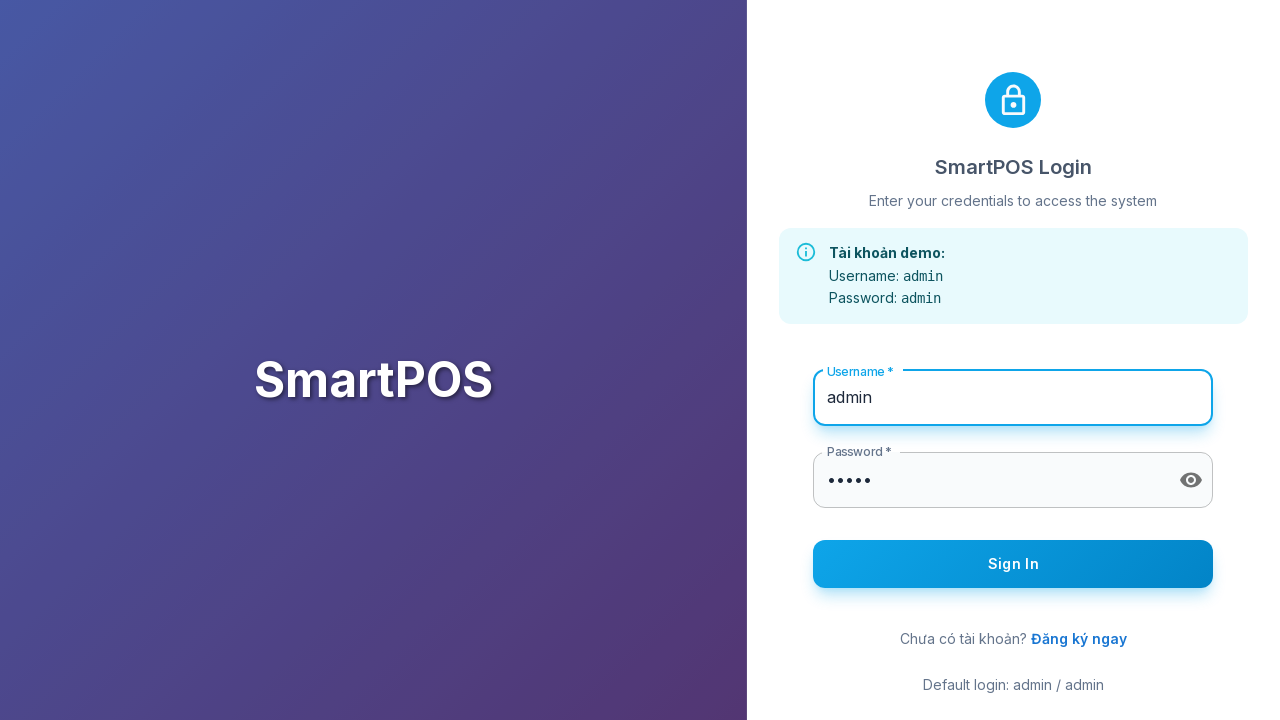

Waited for page to load with networkidle state
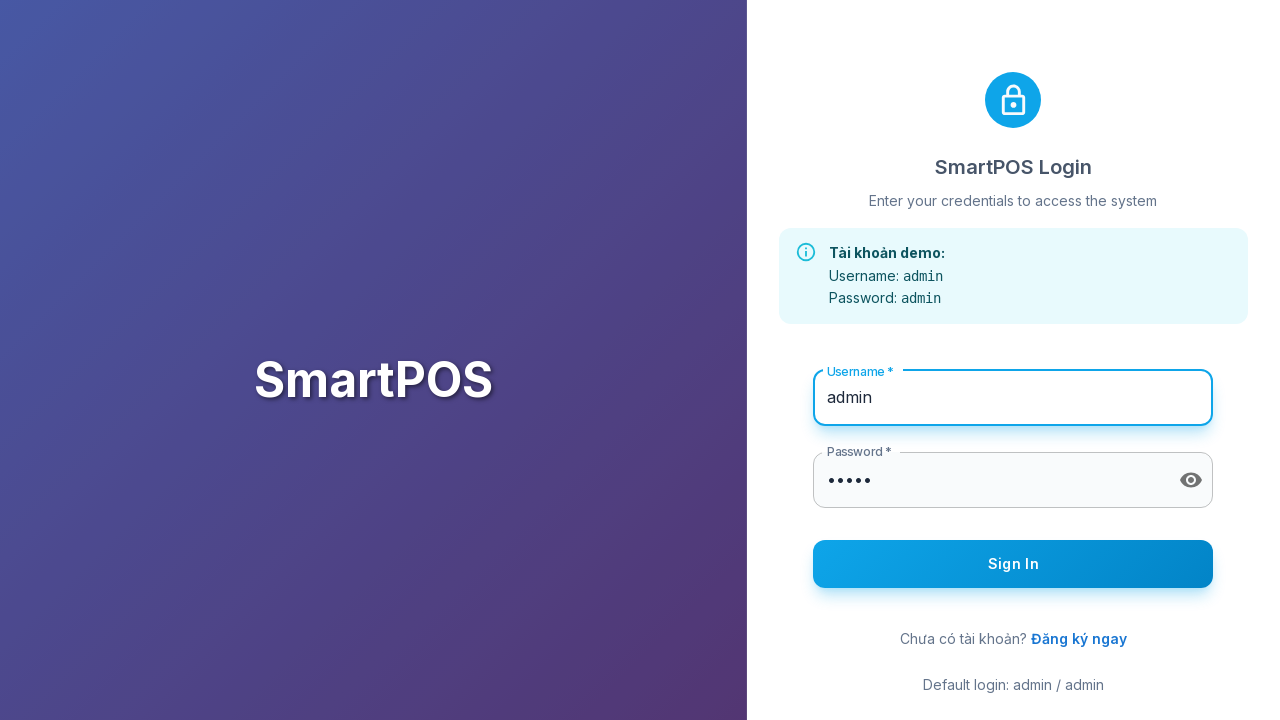

Counted form elements: 1 forms found
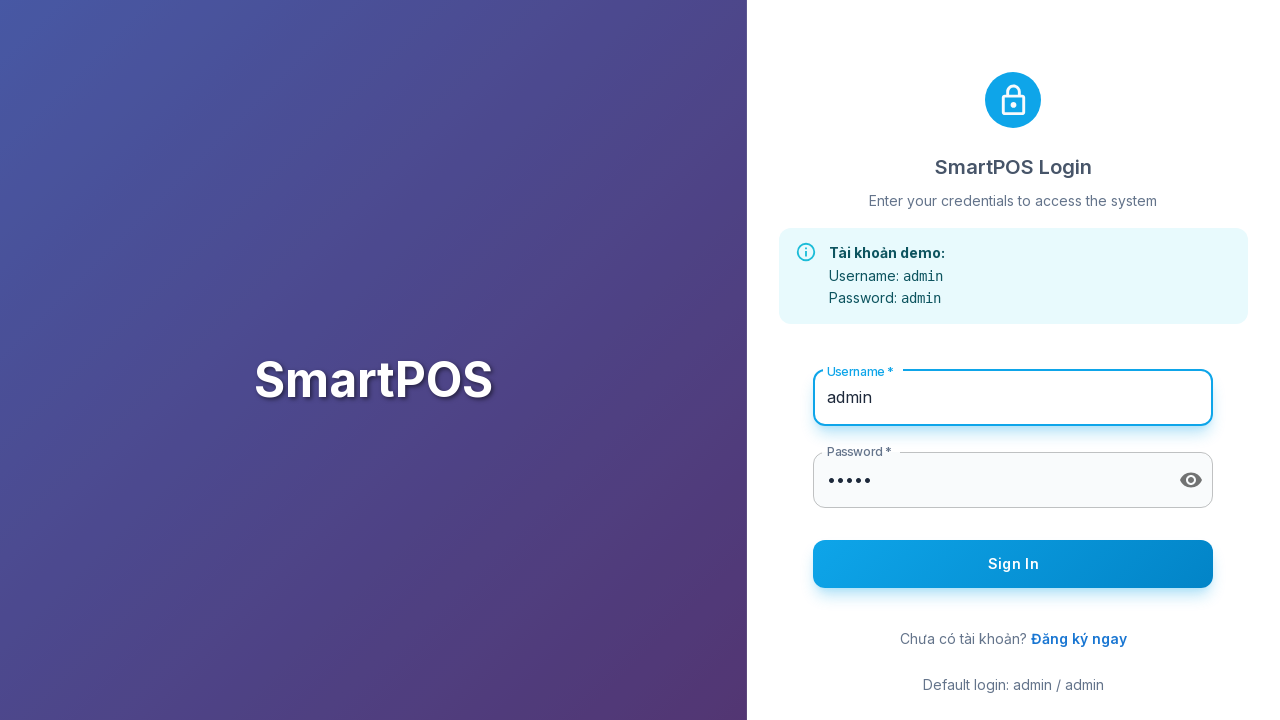

Counted input fields: 2 inputs found
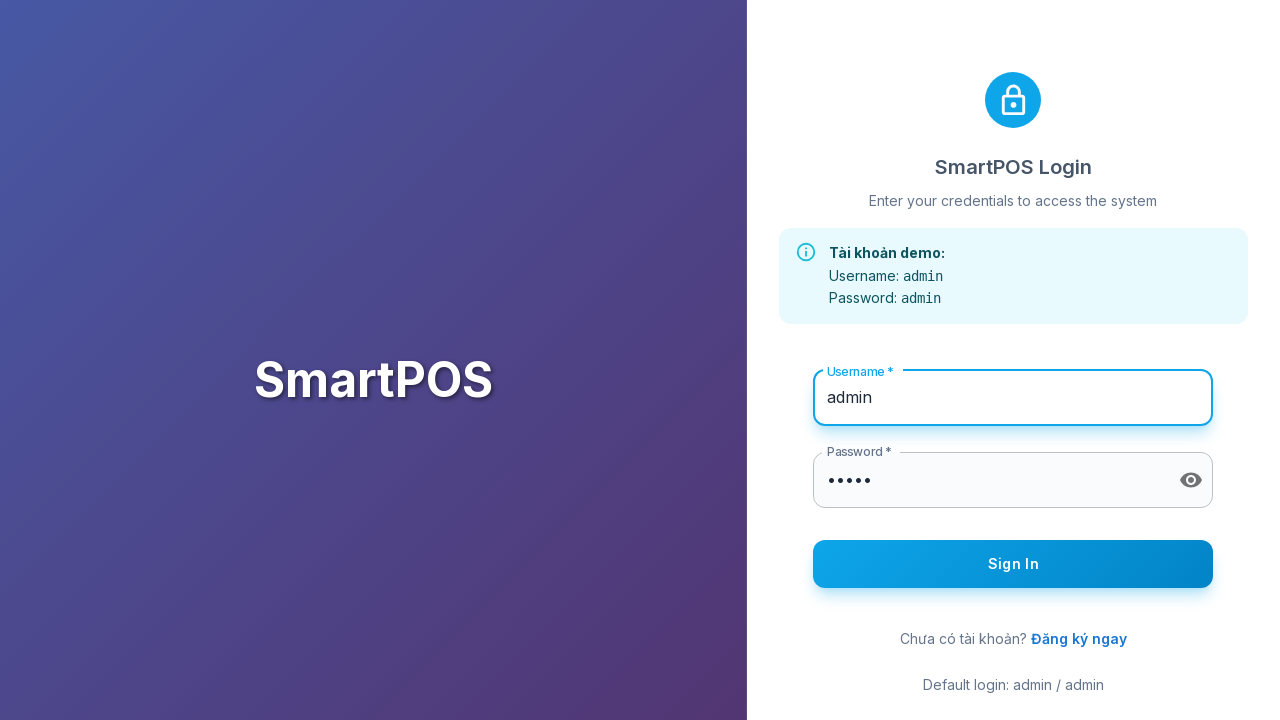

Counted buttons: 2 buttons found
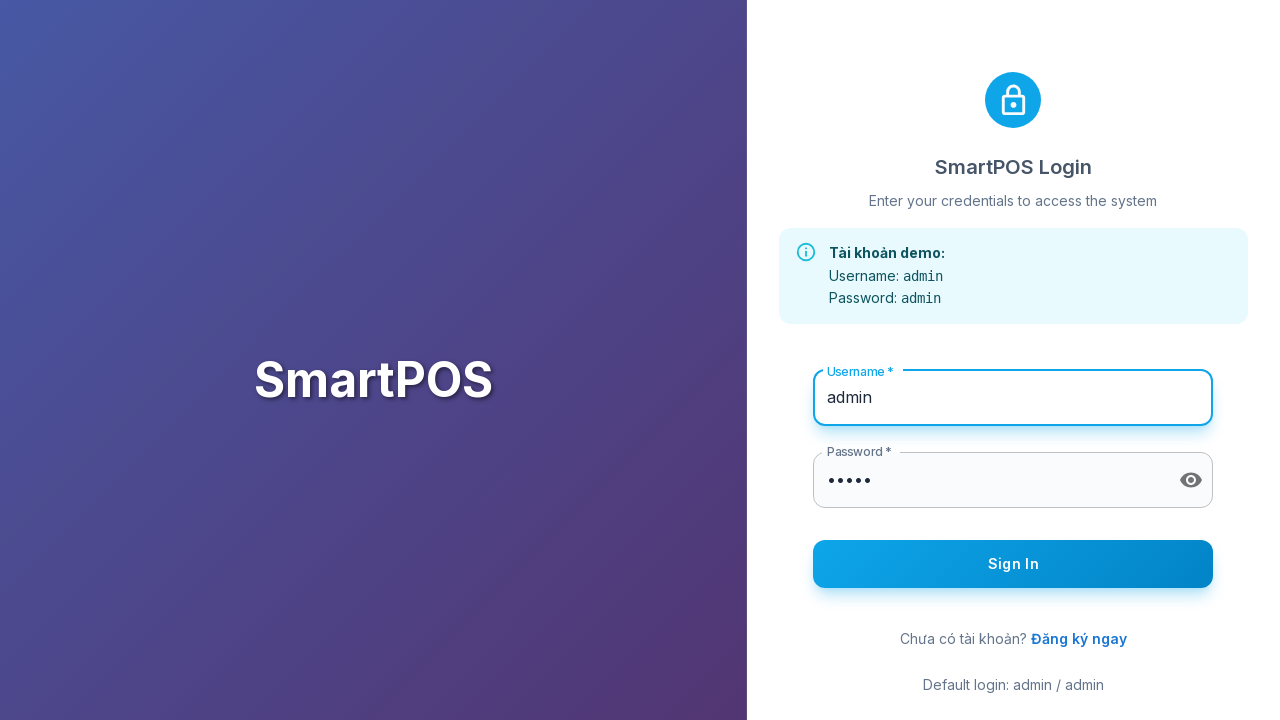

Retrieved first input field with type: text
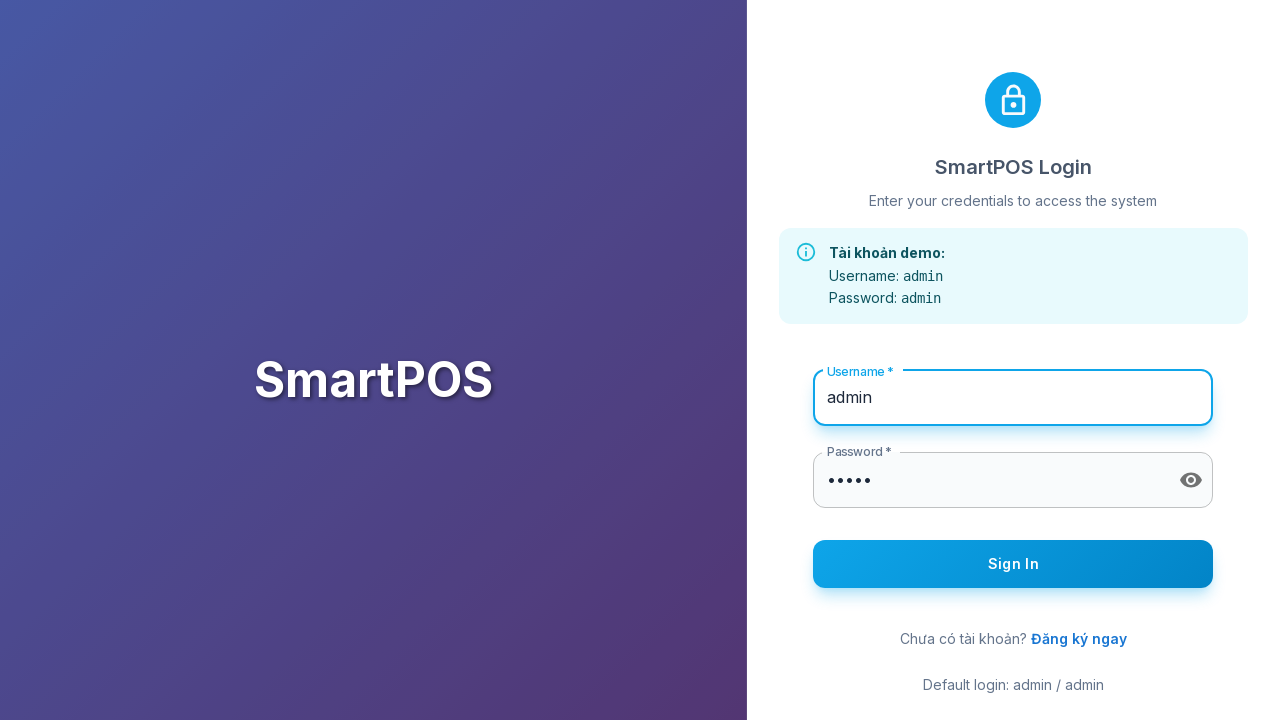

Clicked on first input field at (1013, 398) on input >> nth=0
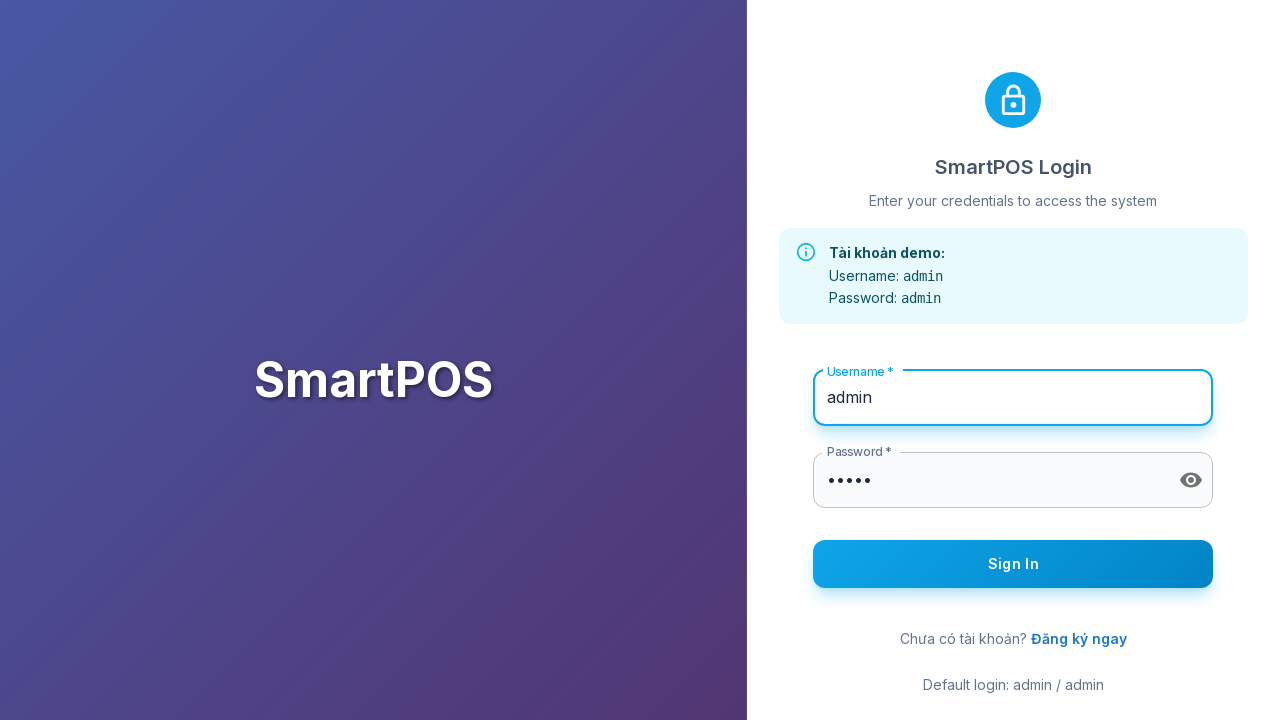

Filled first input field with test data 'TEST123456' on input >> nth=0
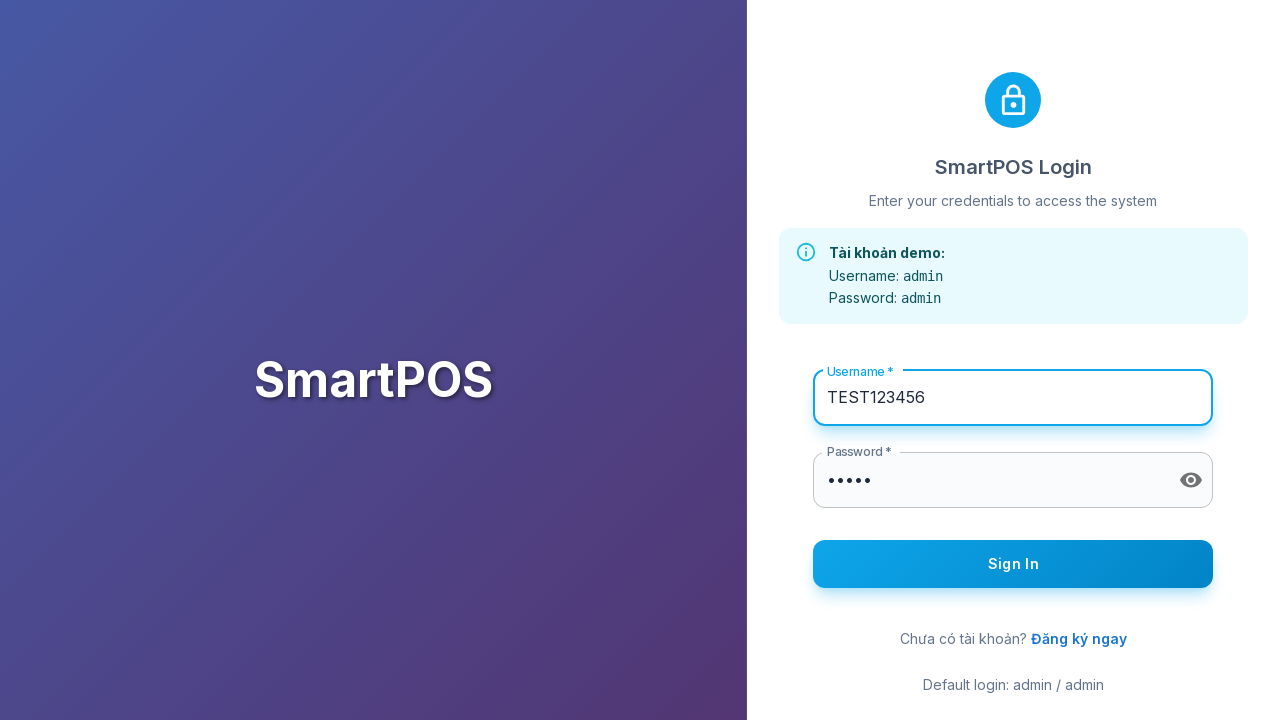

Located clickable buttons: 2 buttons available
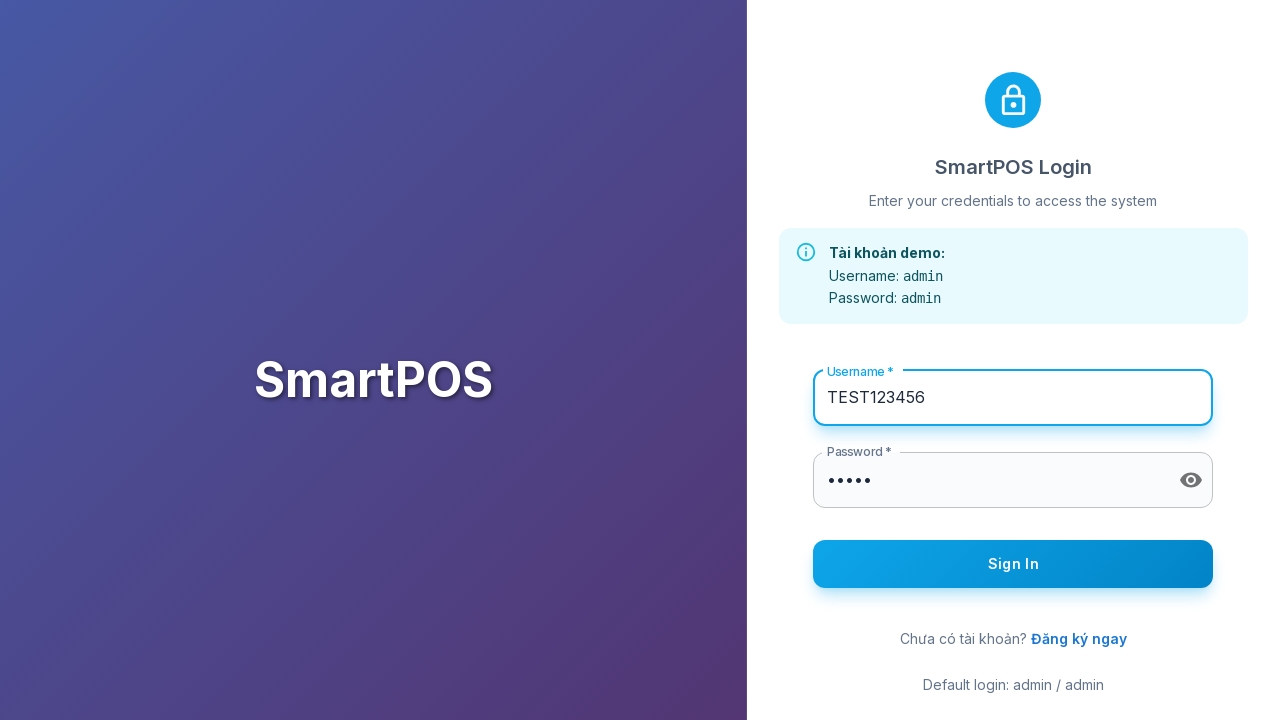

Retrieved first button element
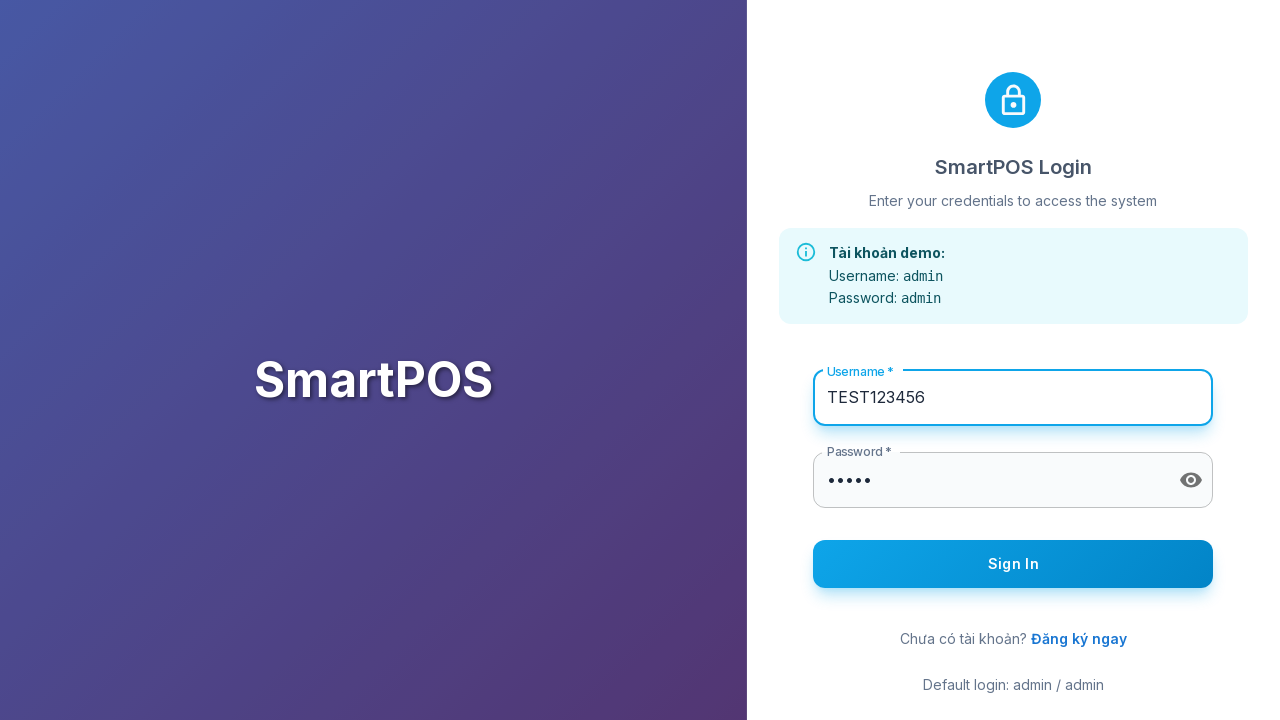

Clicked first button on warranty form at (1191, 480) on button >> nth=0
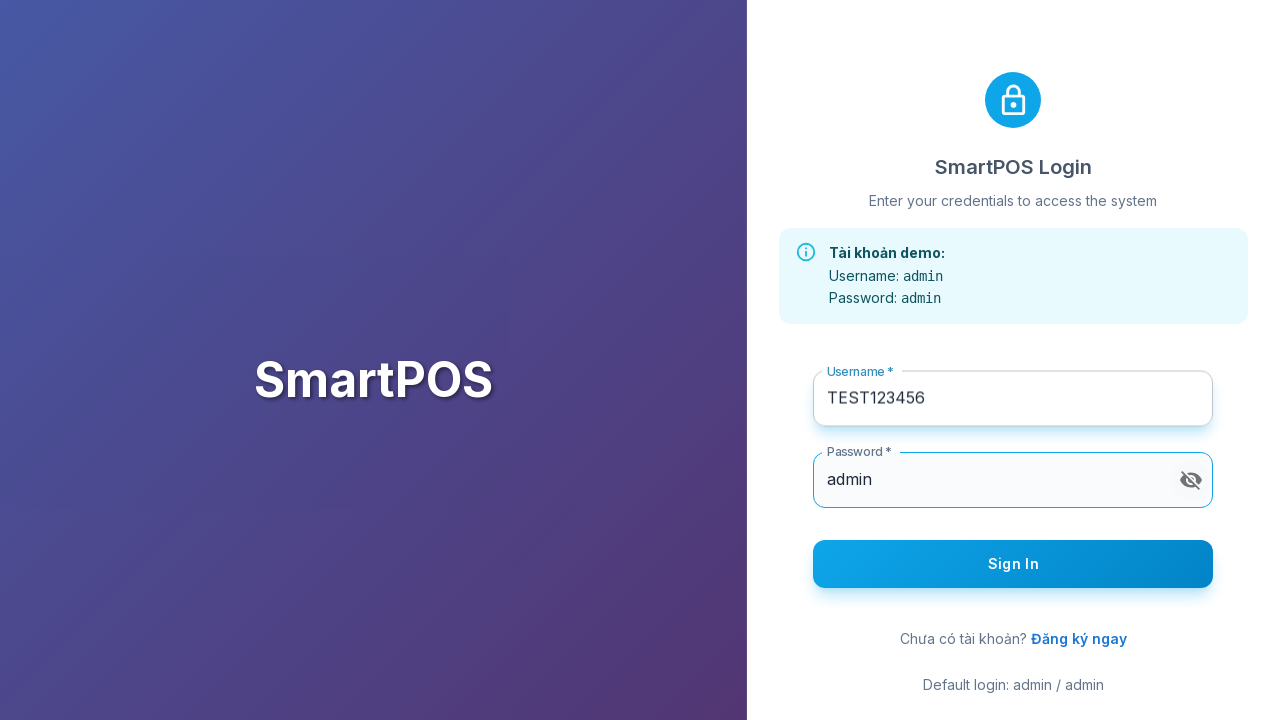

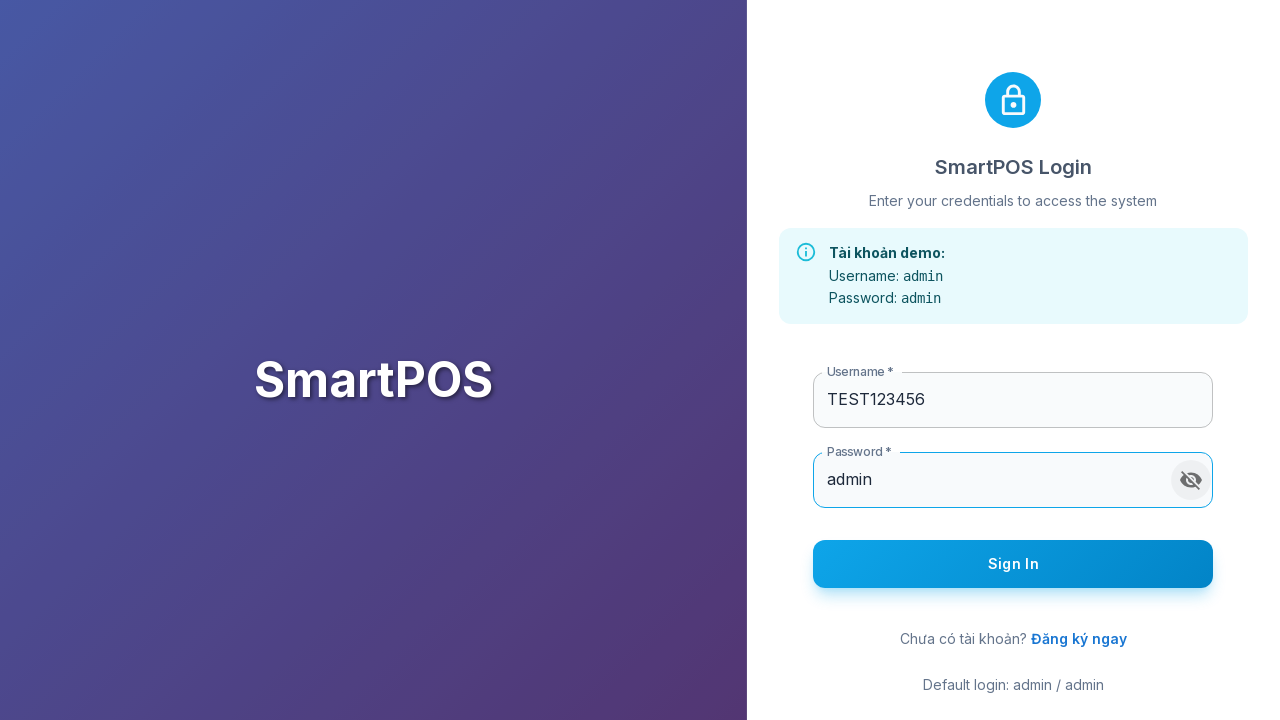